Tests demo page by verifying elements, typing in textarea, checking text colors change after button click.

Starting URL: https://seleniumbase.io/demo_page

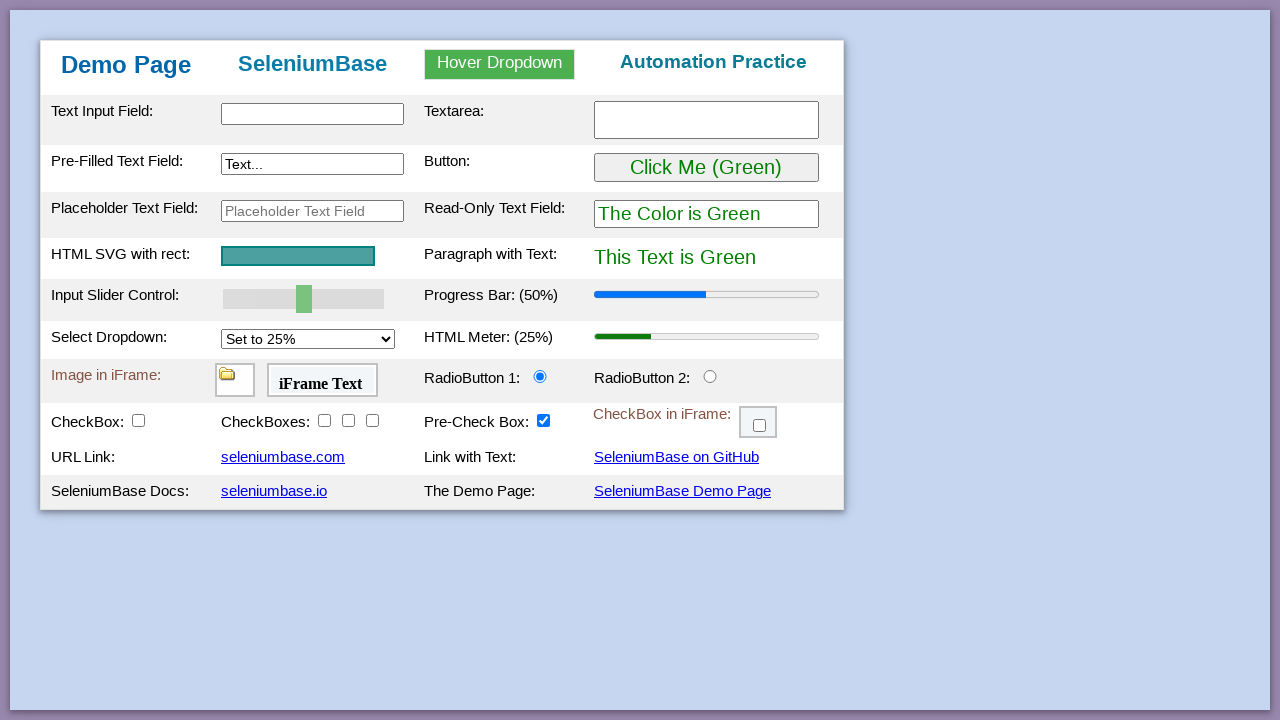

Waited for input element #myTextInput to load
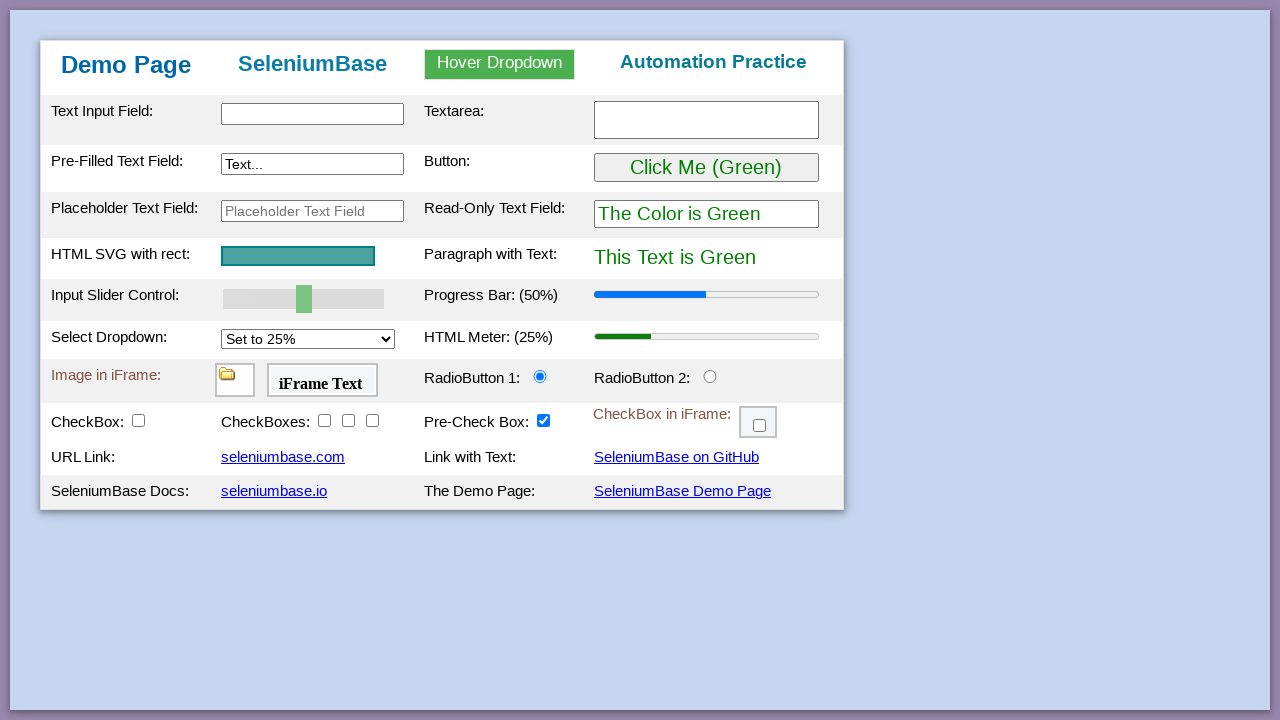

Filled textarea with 'Automated' on #myTextarea
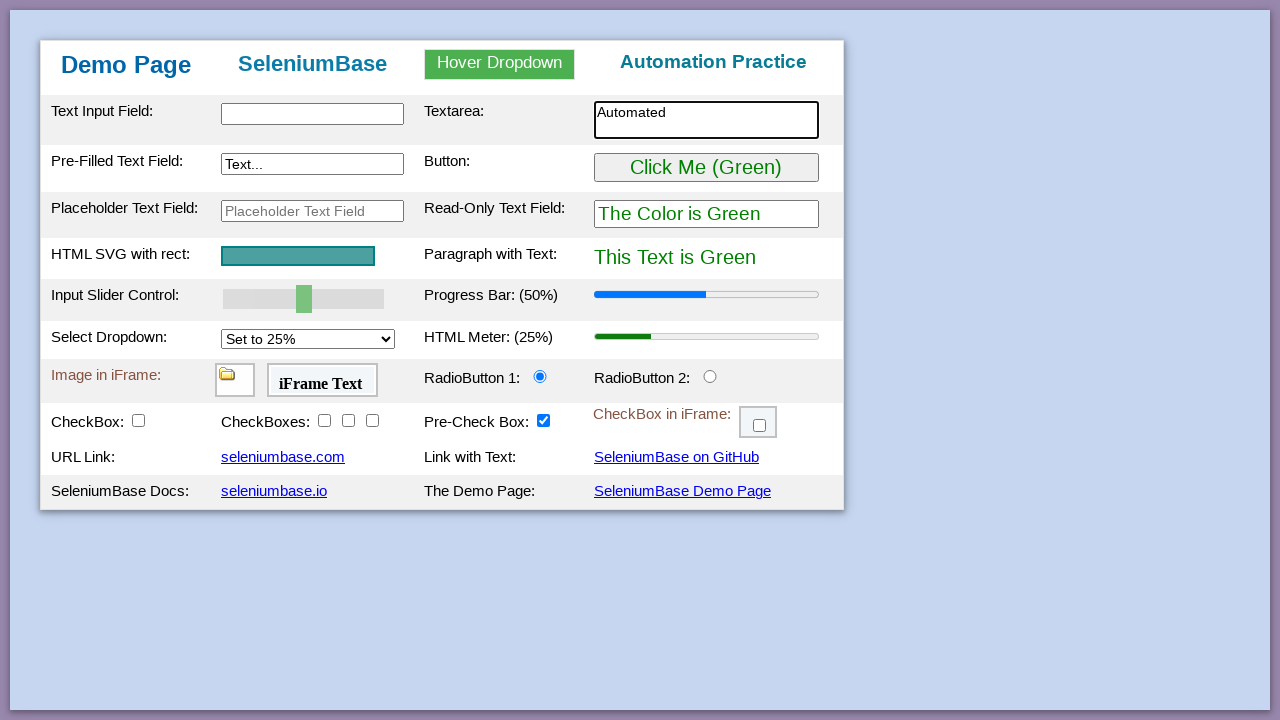

Verified text is green before button click
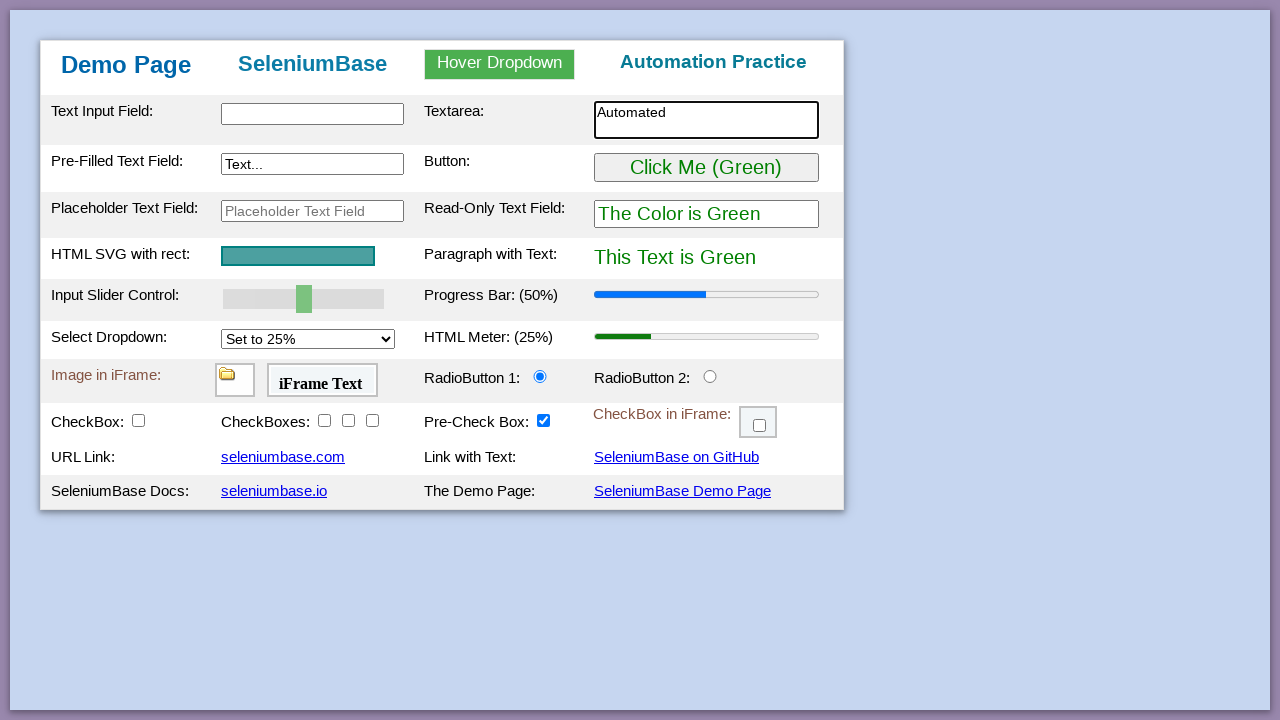

Clicked myButton to trigger text color change at (706, 168) on #myButton
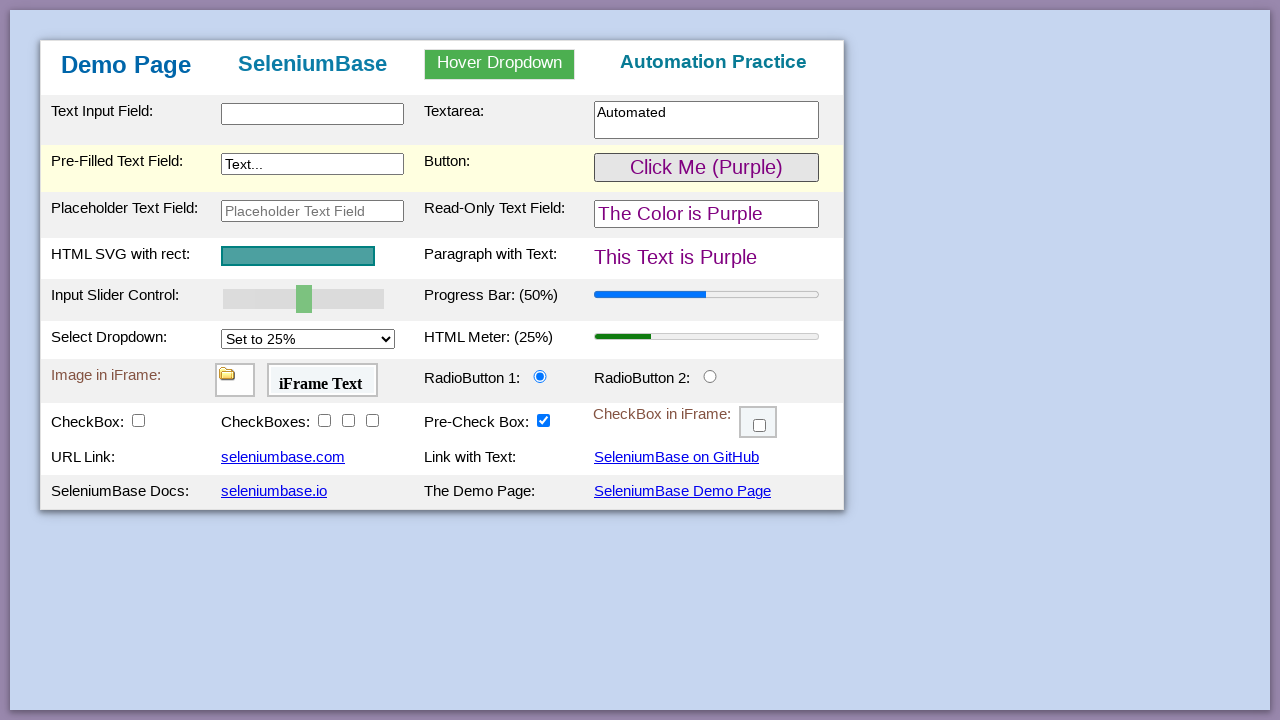

Verified text color changed to purple after button click
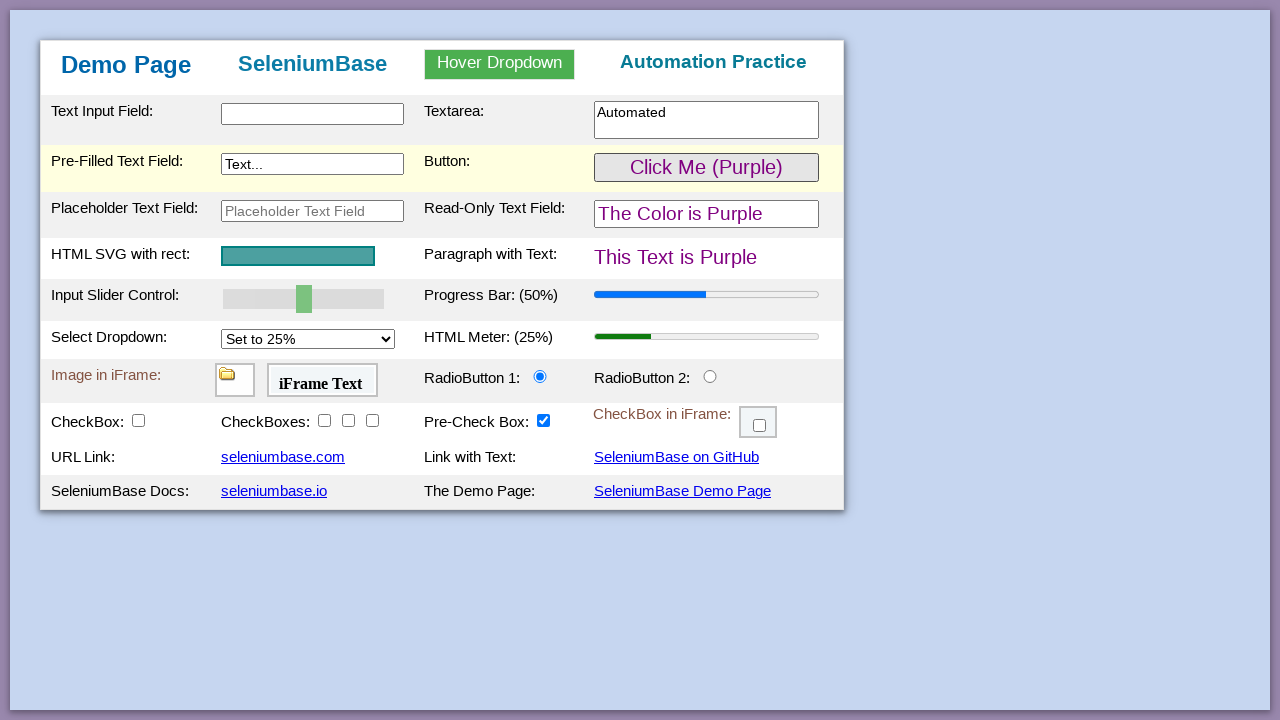

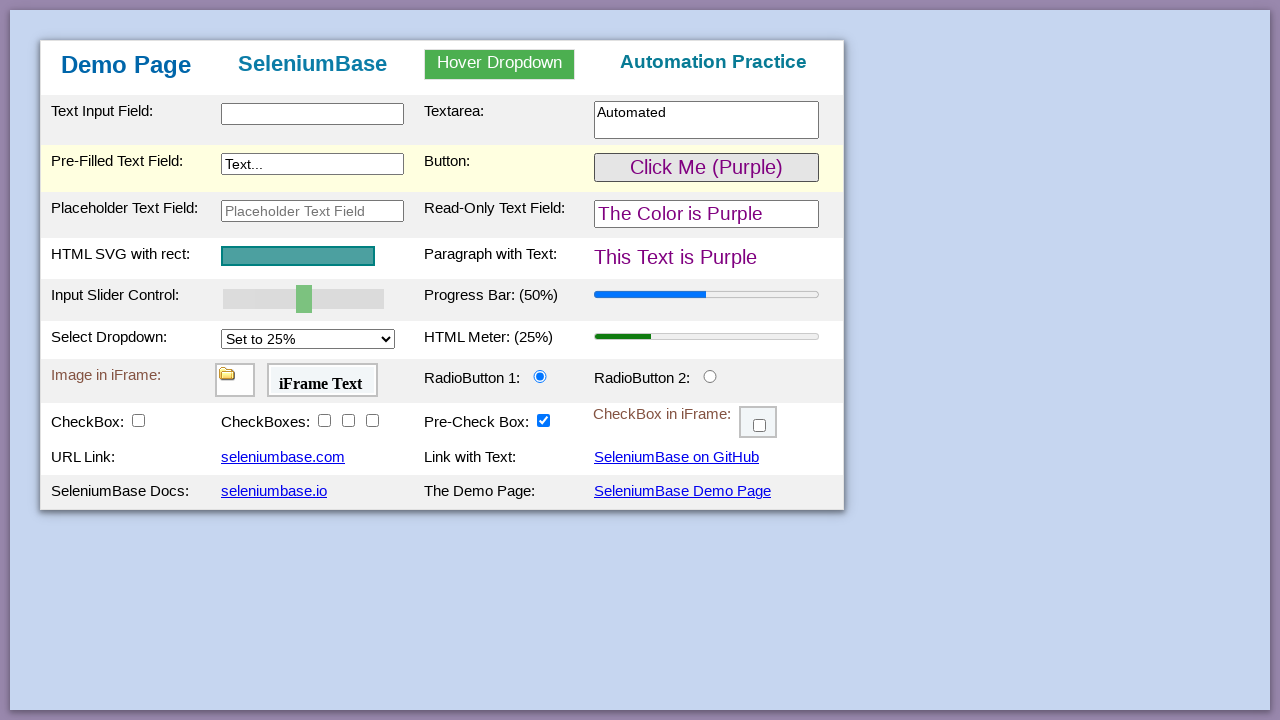